Tests dropdown by selecting an option and verifying the selection, then checks the total number of options in the dropdown

Starting URL: https://testcenter.techproeducation.com/index.php?page=dropdown

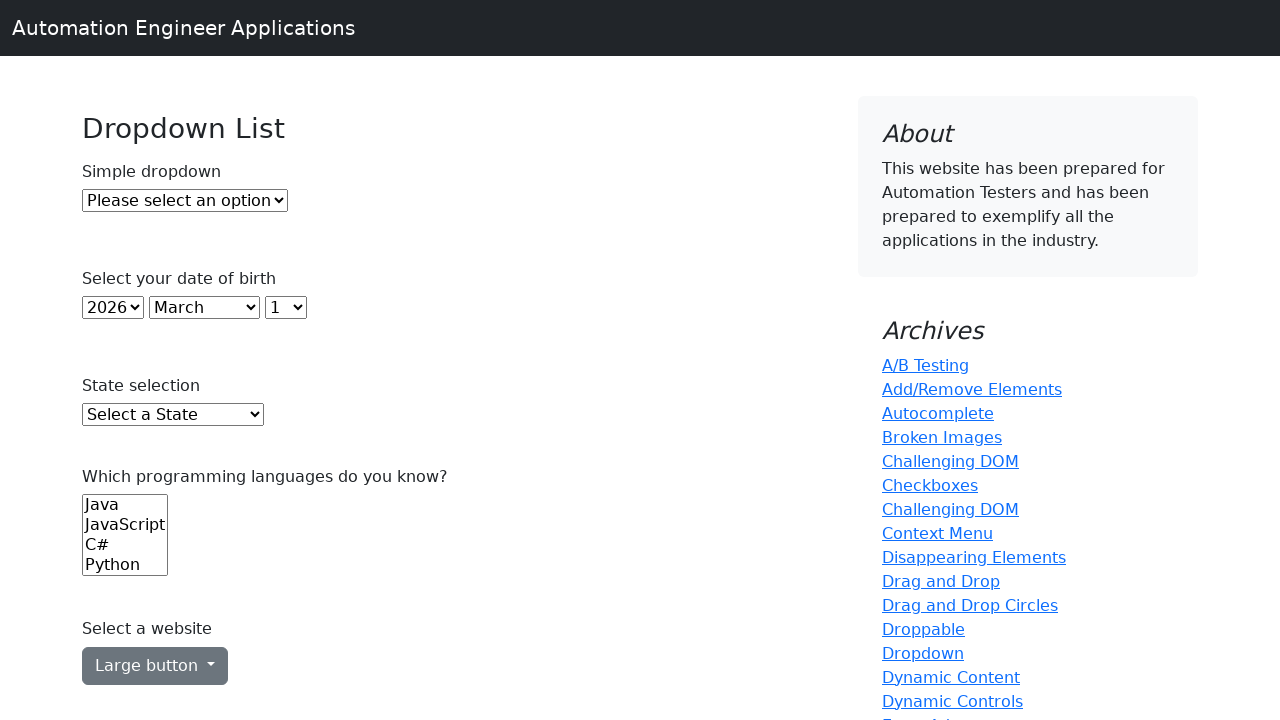

Waited for dropdown element to be available
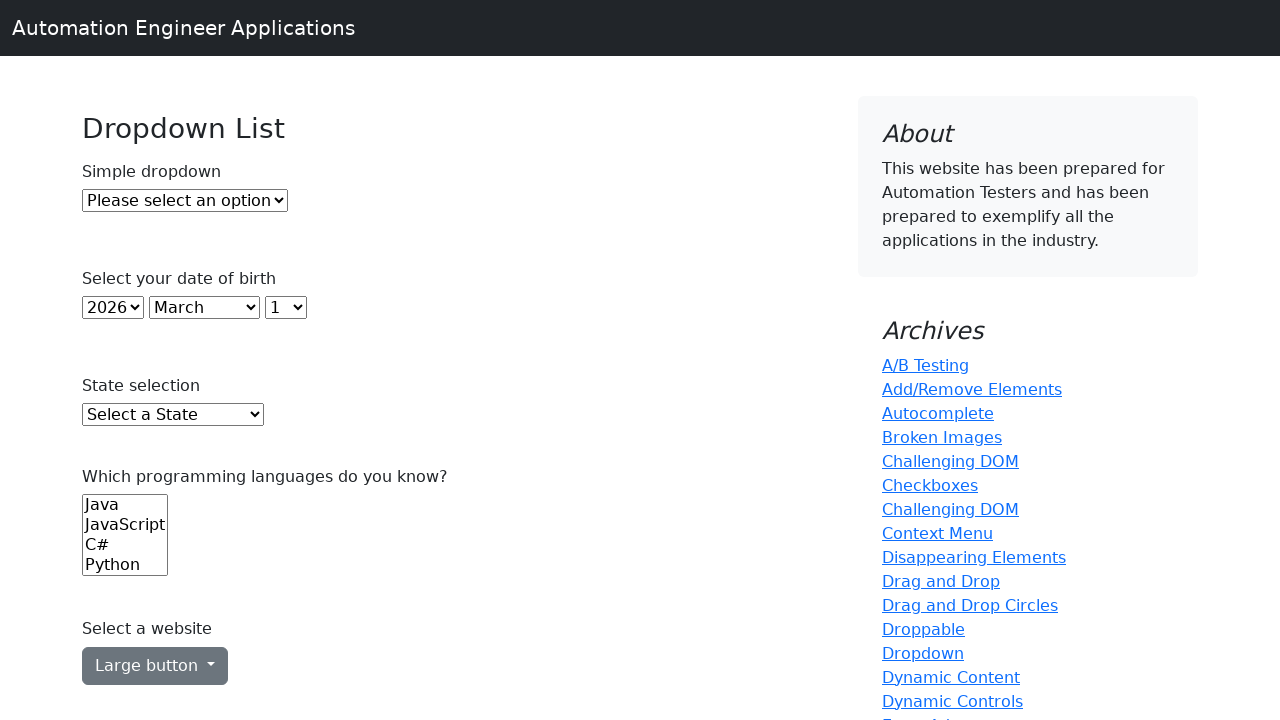

Selected option at index 2 (third option) from dropdown on #dropdown
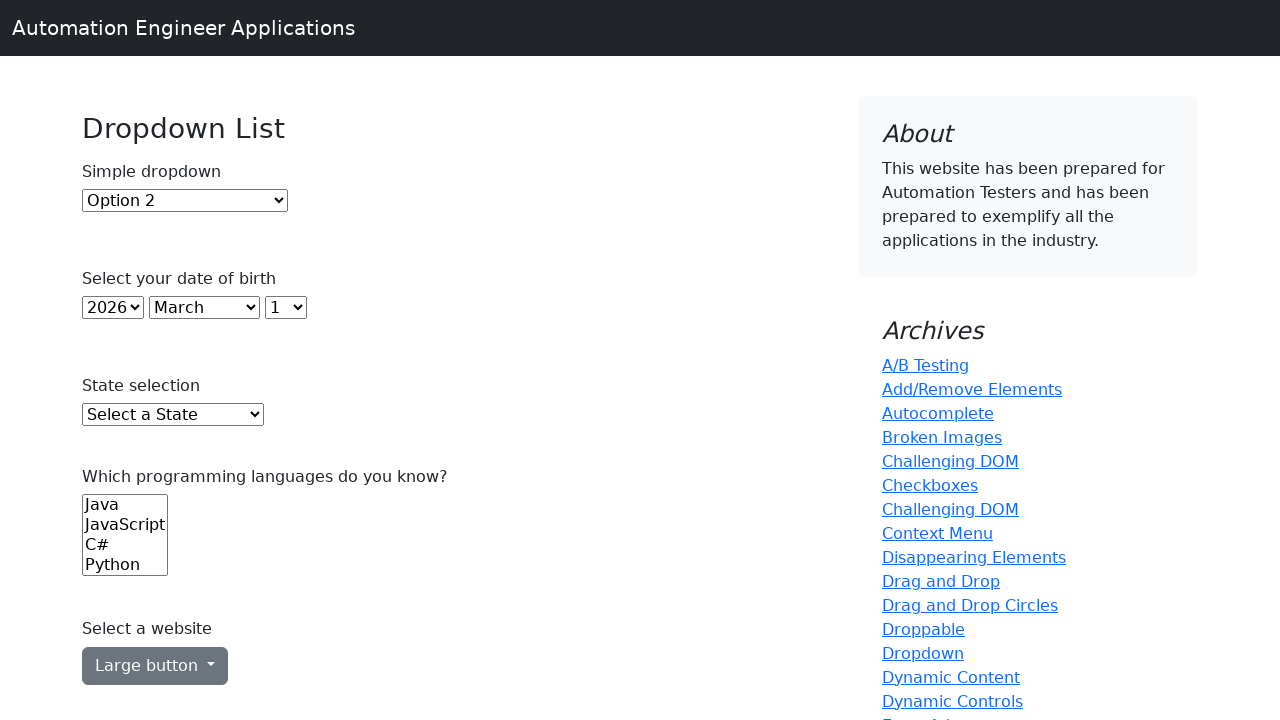

Located all option elements in the dropdown
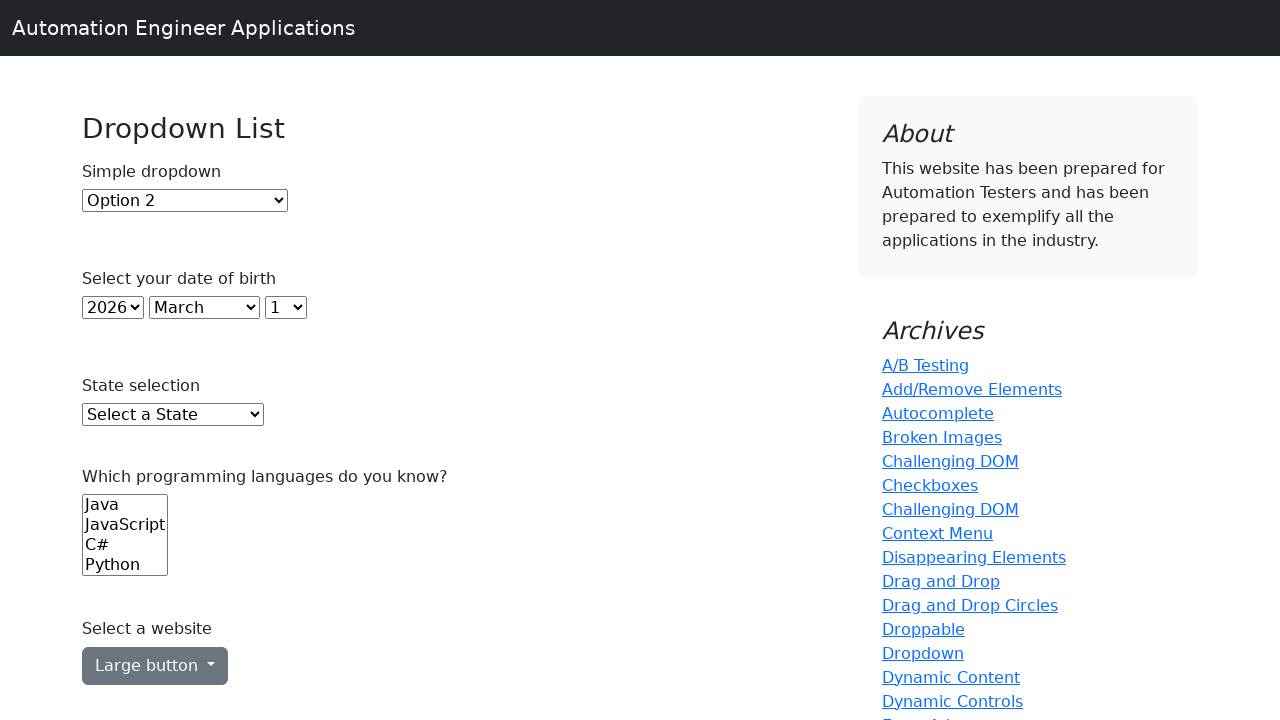

Verified dropdown contains exactly 3 options
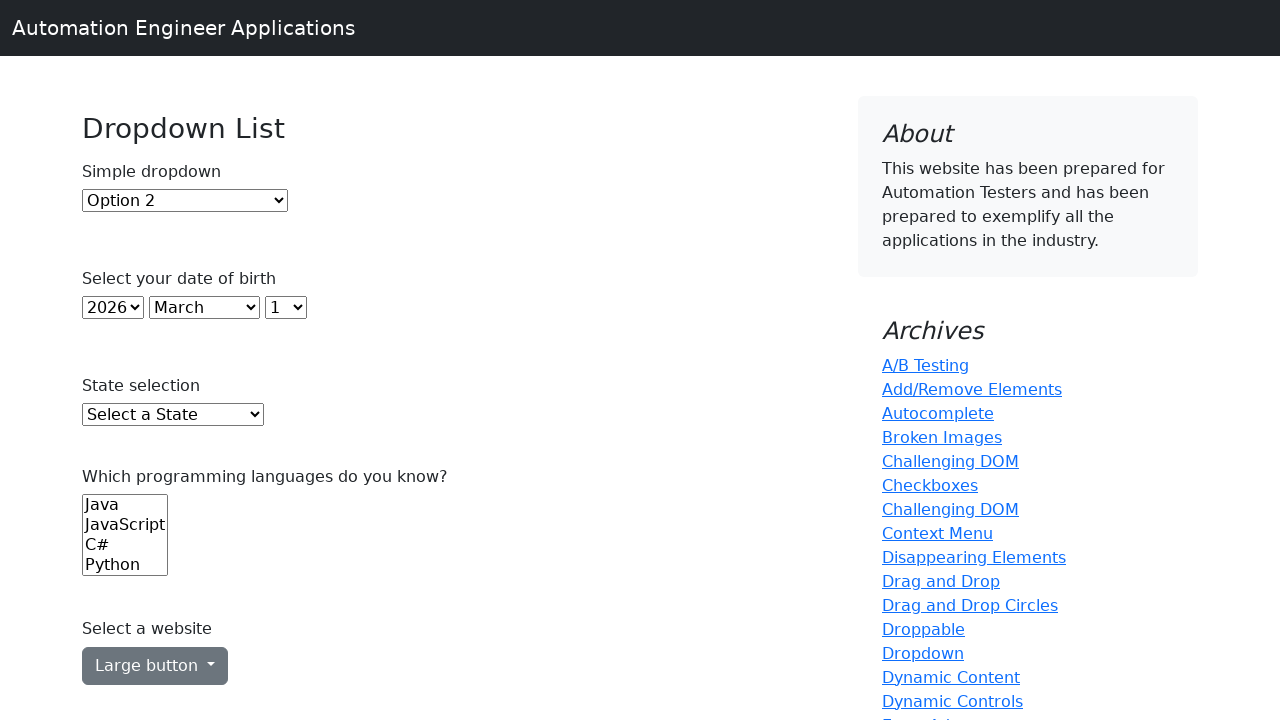

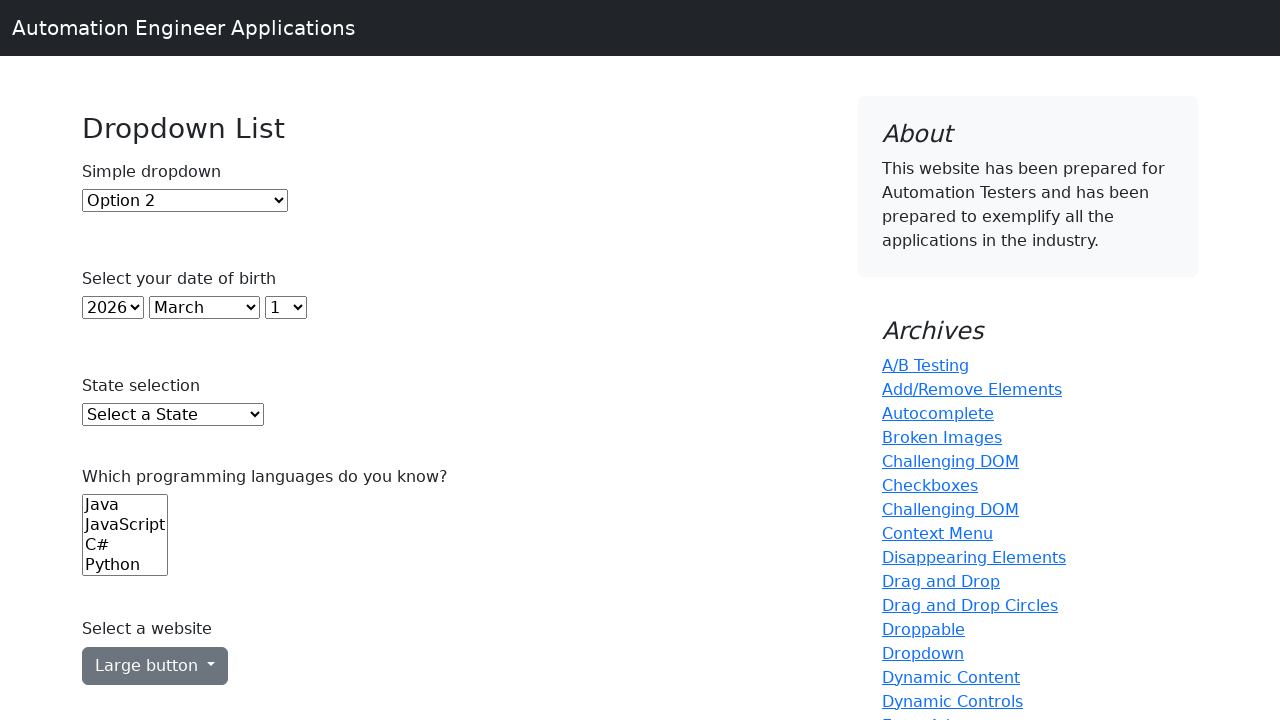